Verifies that the main content element exists and is visible on the page.

Starting URL: https://ai-tools-lab.com

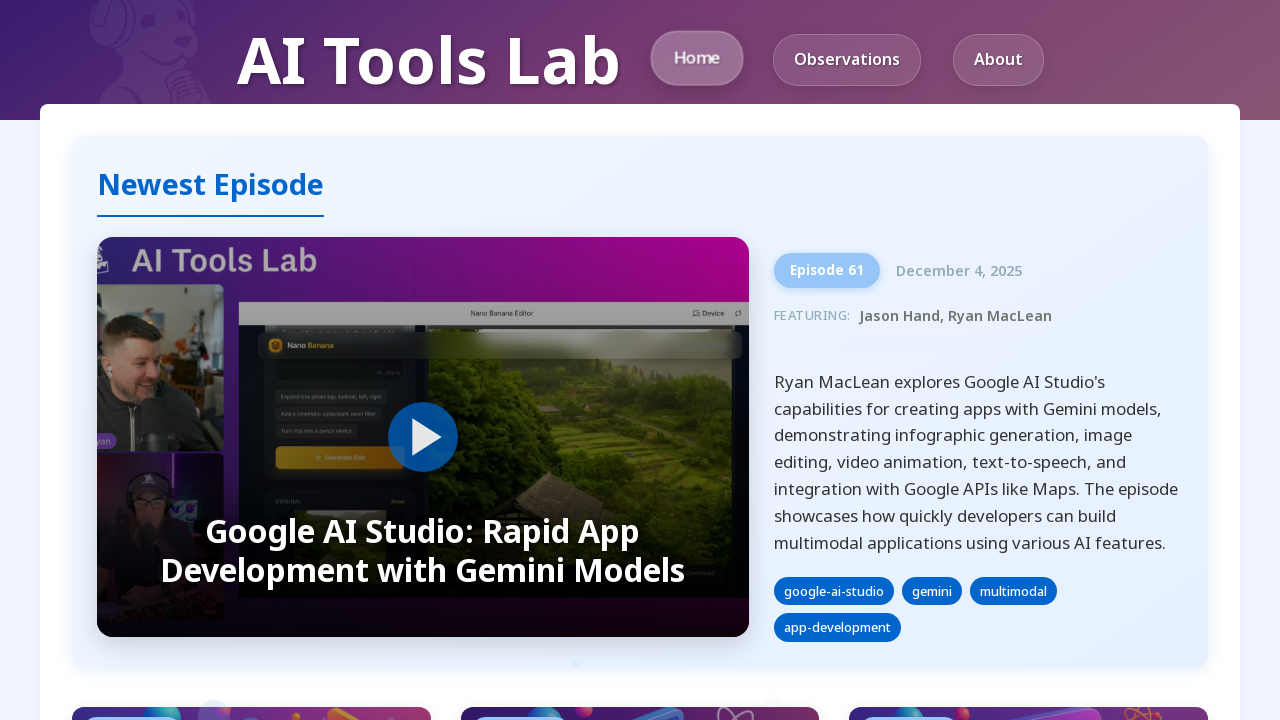

Waited for main content element to be present in DOM
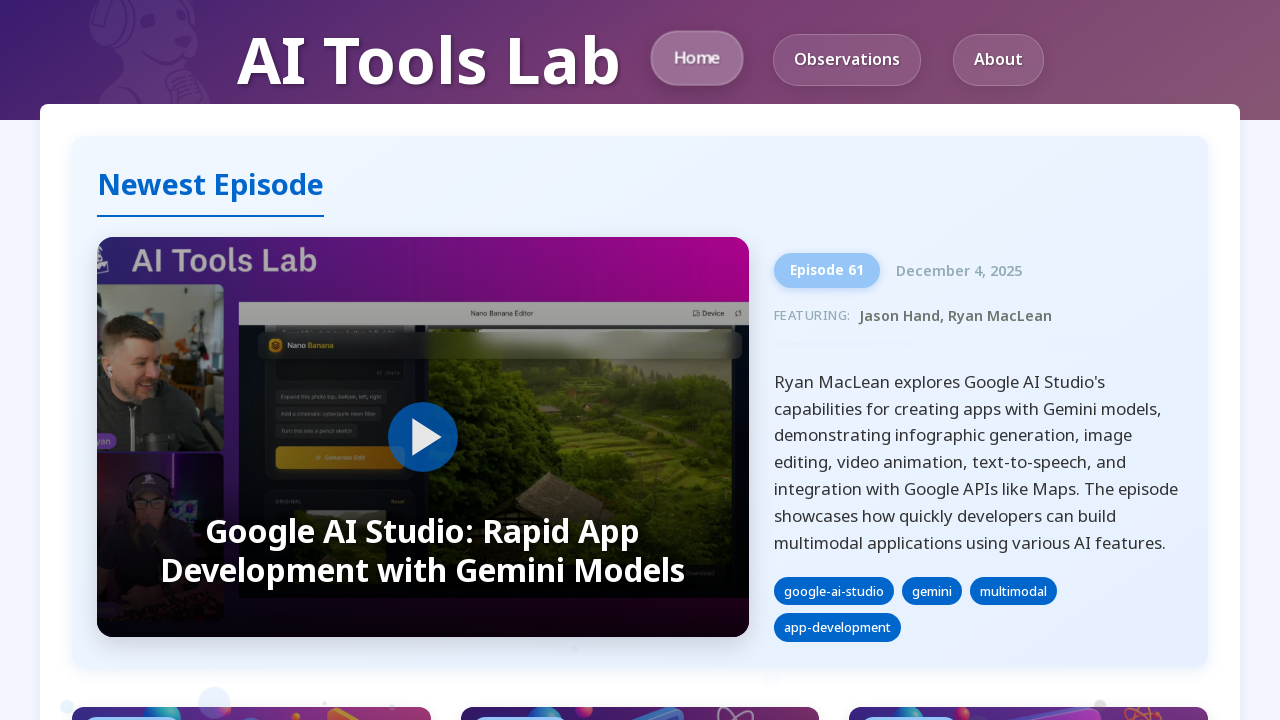

Located main content element
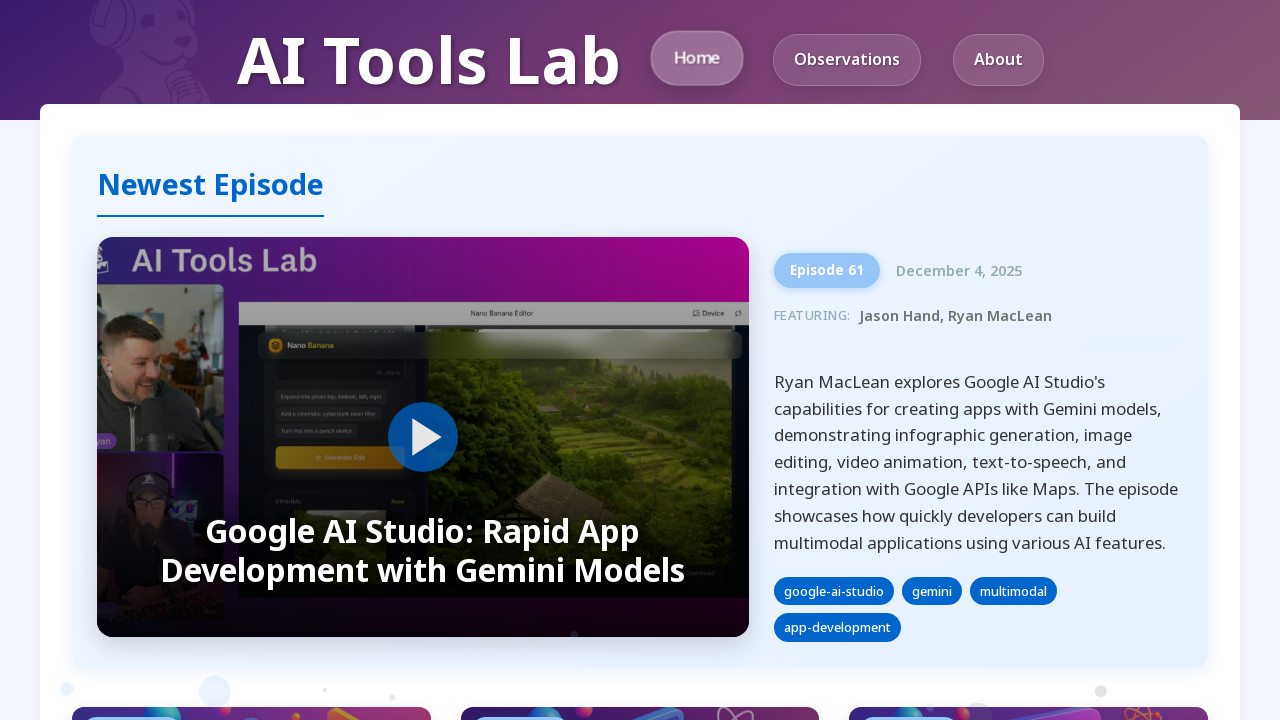

Verified that main content element is visible on the page
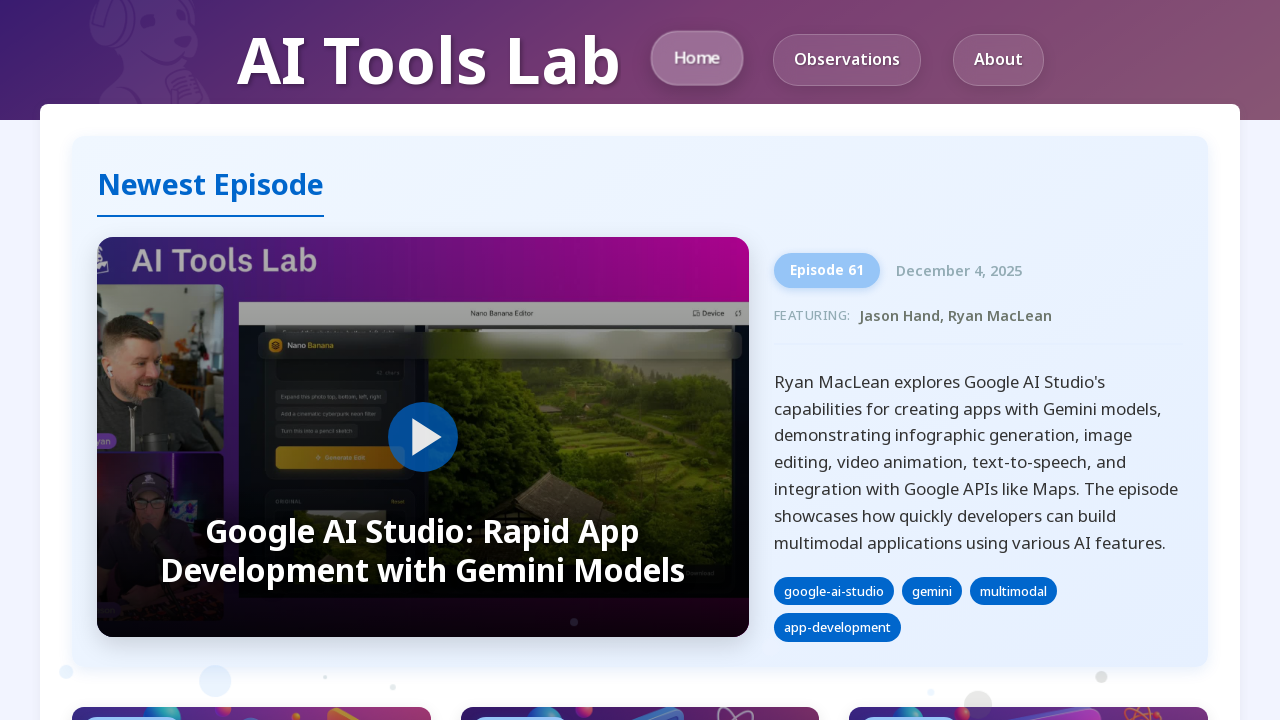

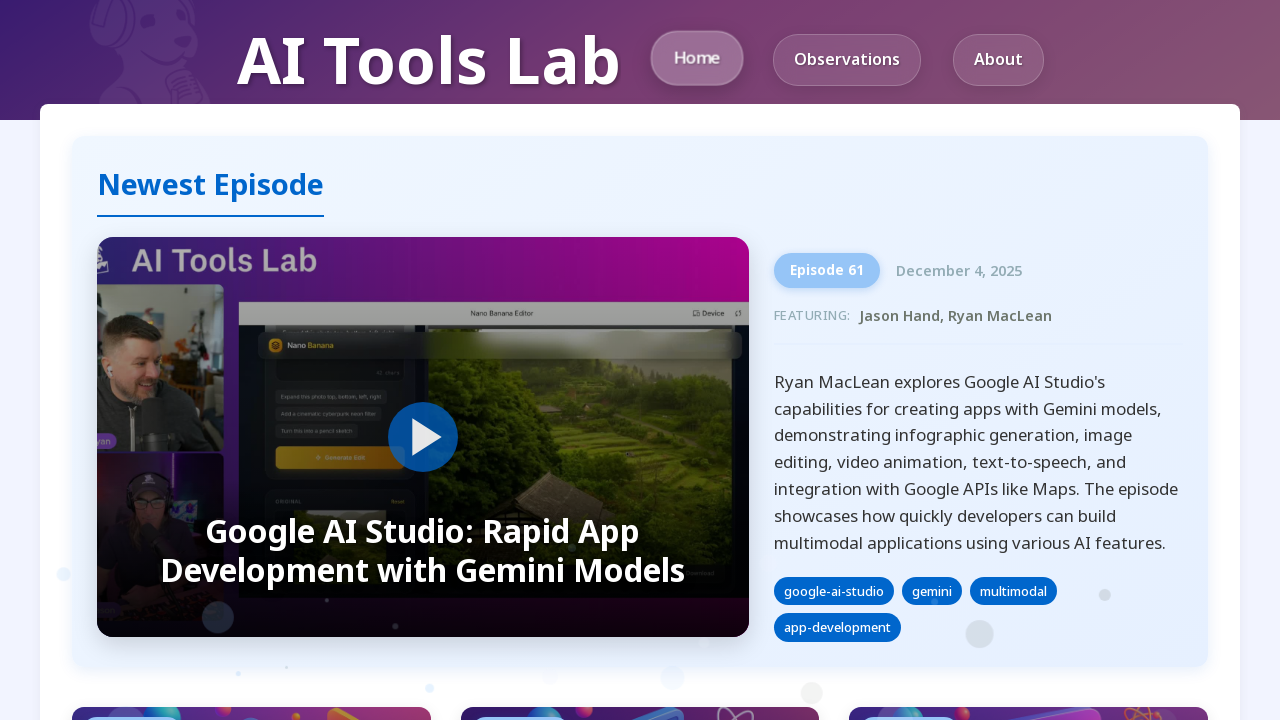